Tests marking all todo items as completed using the toggle all checkbox

Starting URL: https://demo.playwright.dev/todomvc

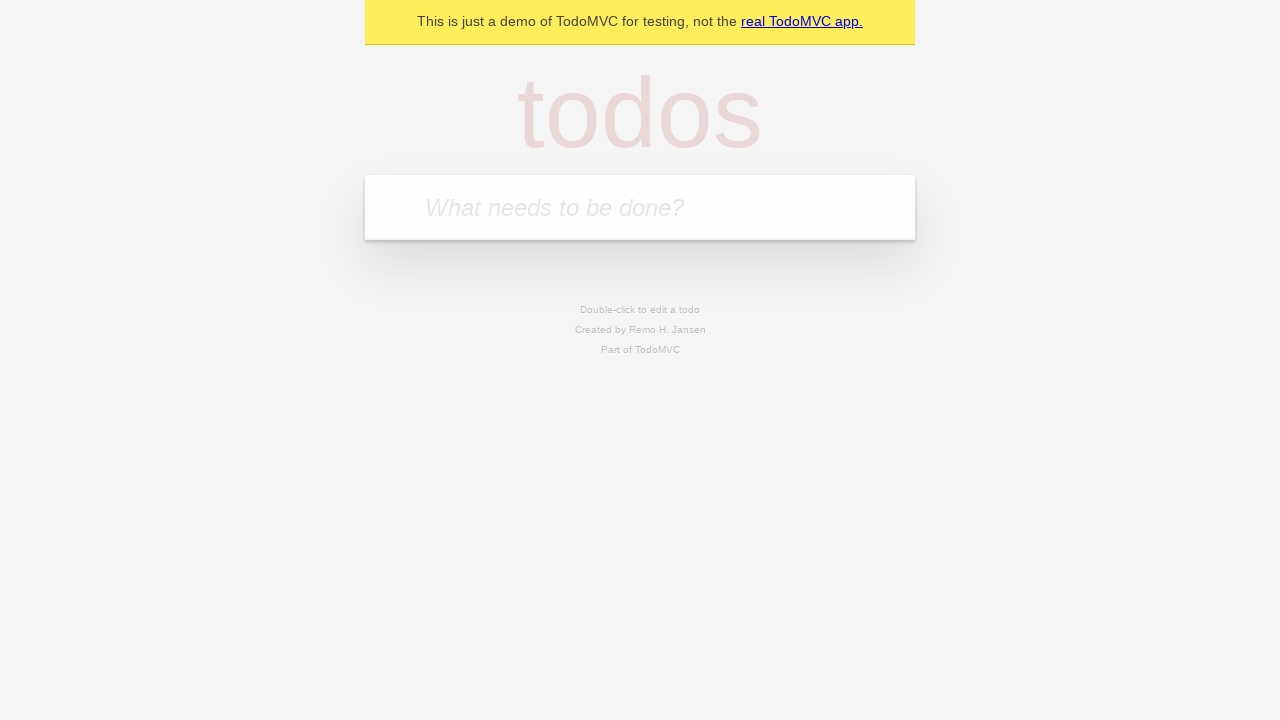

Filled first todo item with 'buy some cheese' on internal:attr=[placeholder="What needs to be done?"i]
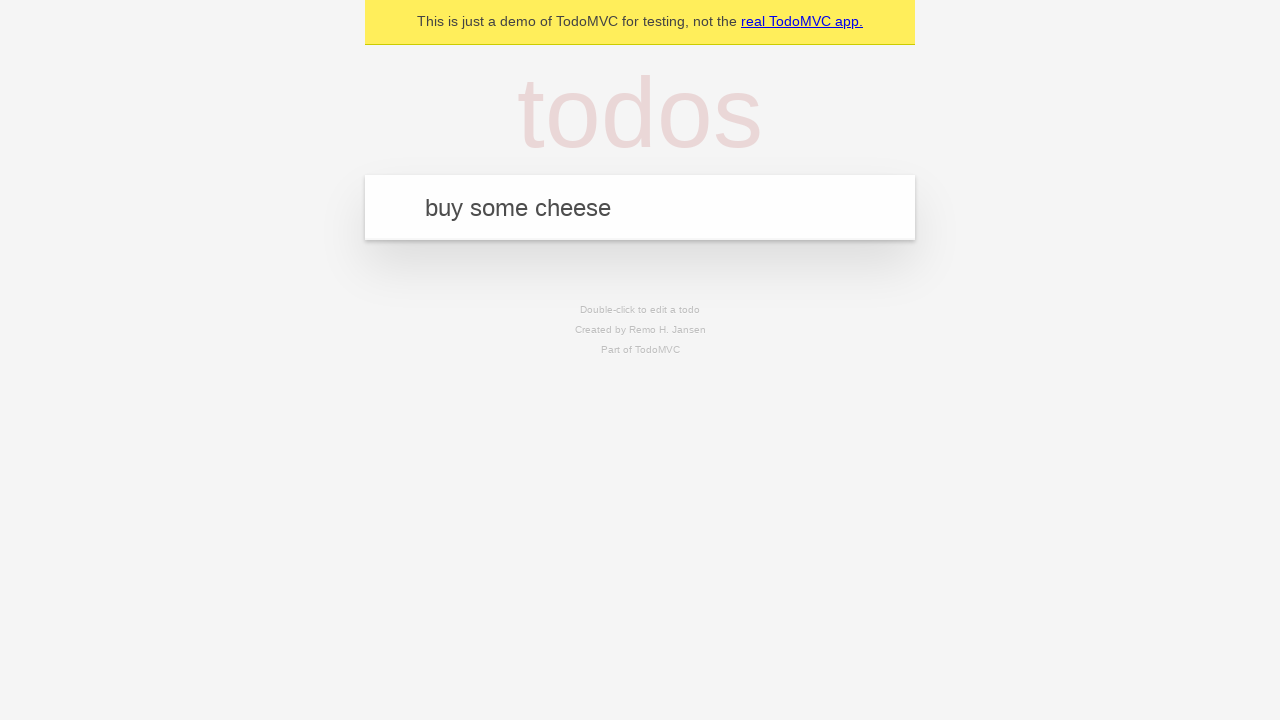

Pressed Enter to add first todo item on internal:attr=[placeholder="What needs to be done?"i]
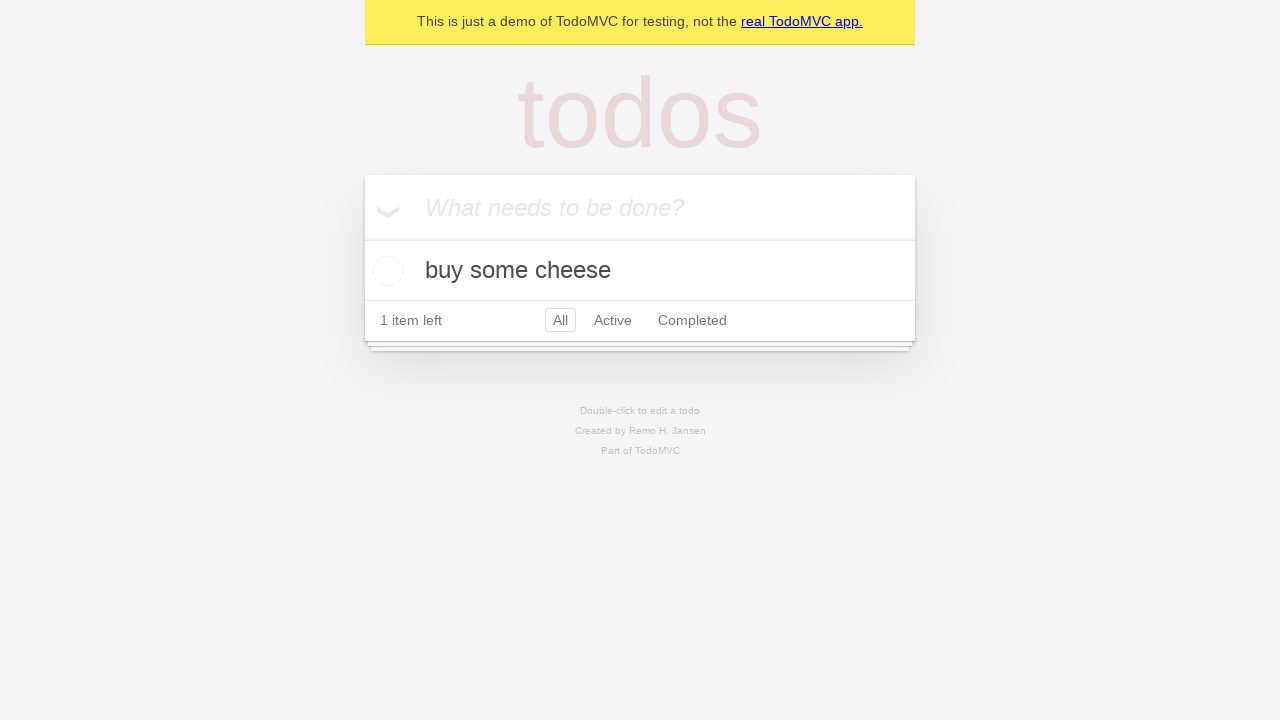

Filled second todo item with 'feed the cat' on internal:attr=[placeholder="What needs to be done?"i]
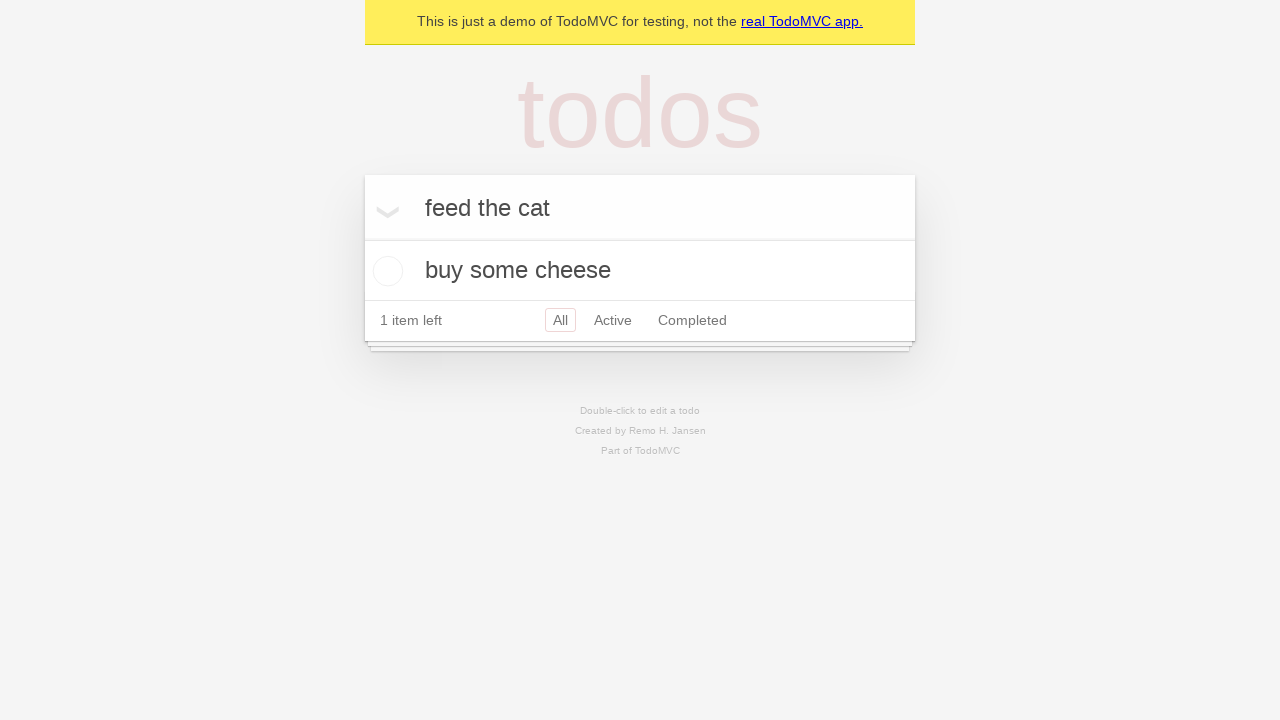

Pressed Enter to add second todo item on internal:attr=[placeholder="What needs to be done?"i]
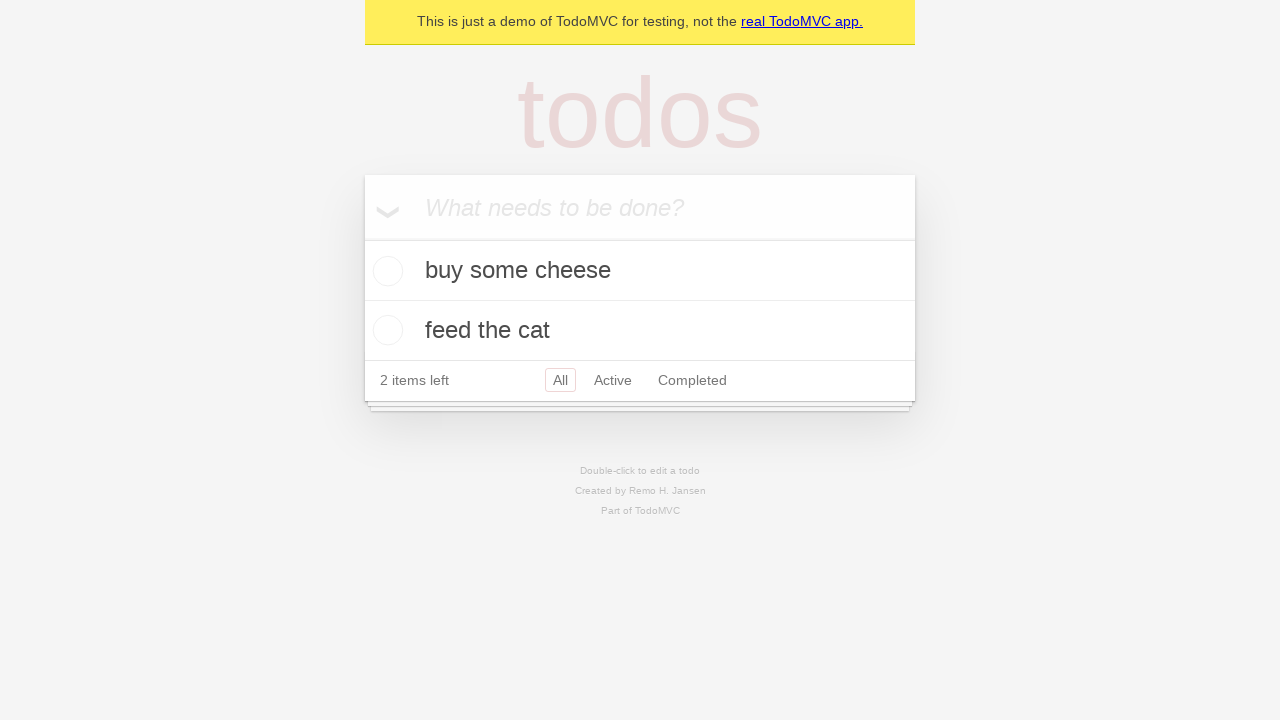

Filled third todo item with 'book a doctors appointment' on internal:attr=[placeholder="What needs to be done?"i]
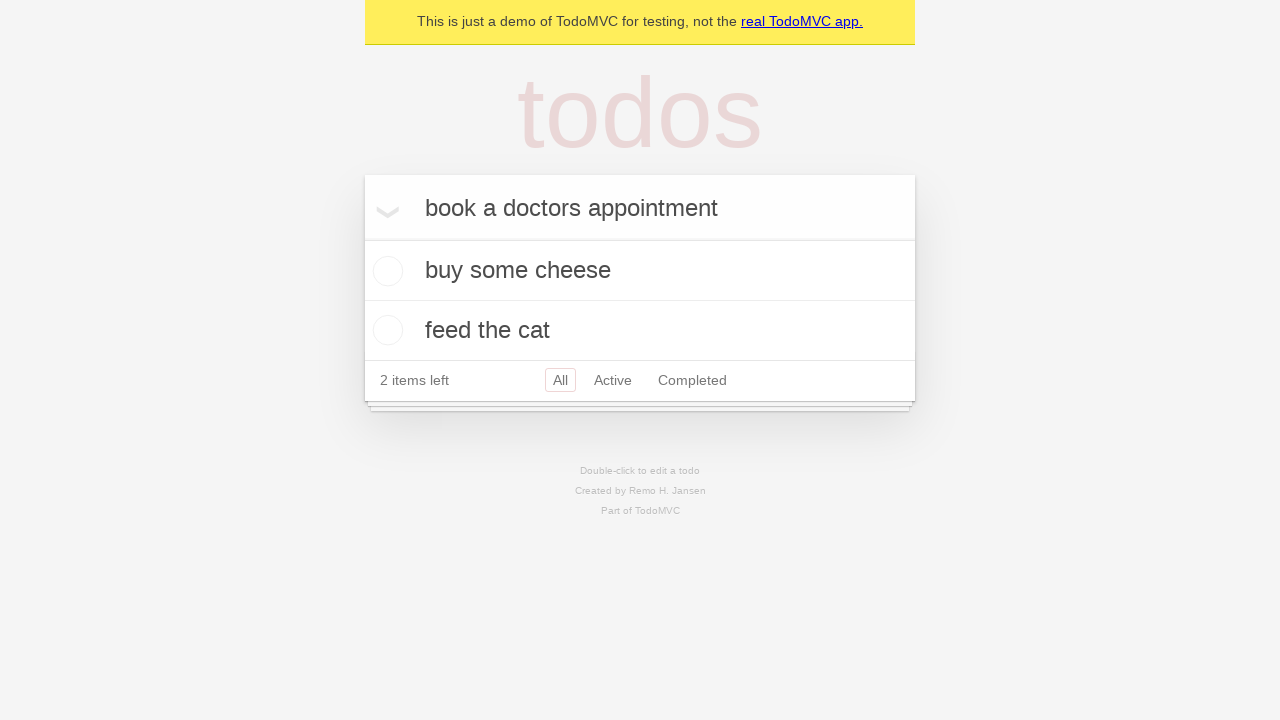

Pressed Enter to add third todo item on internal:attr=[placeholder="What needs to be done?"i]
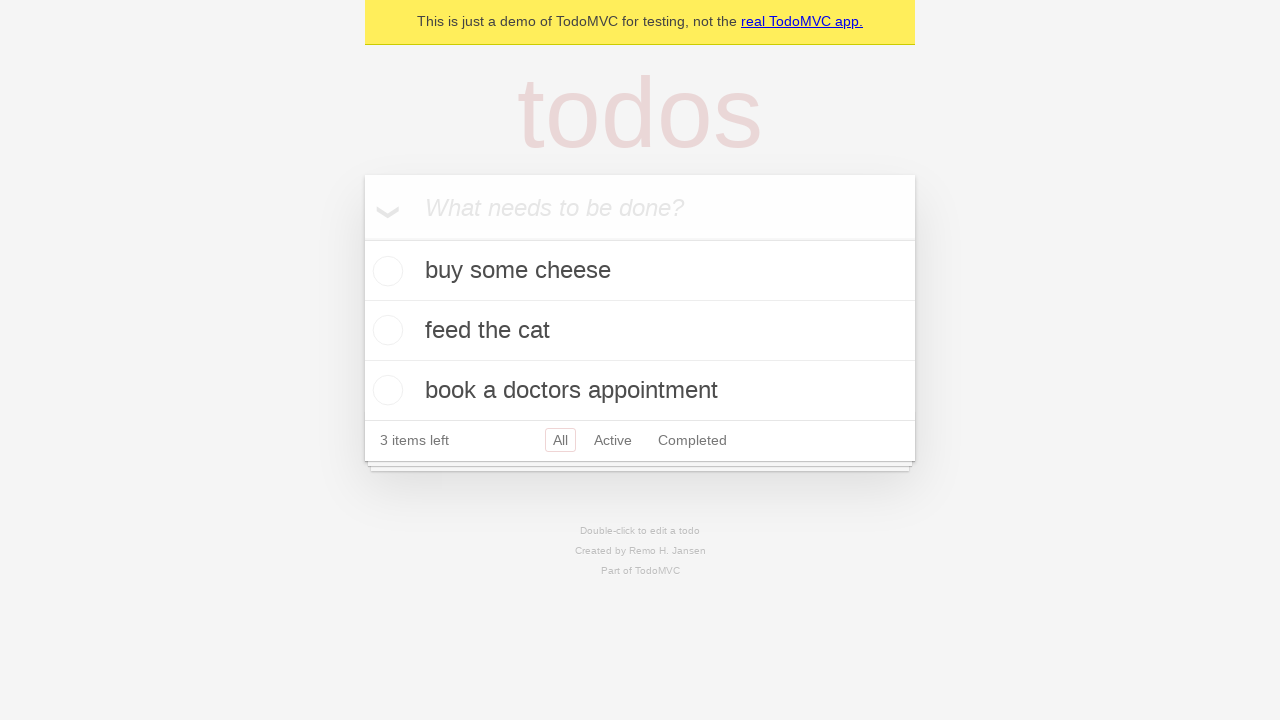

Waited for third todo item to be visible in the DOM
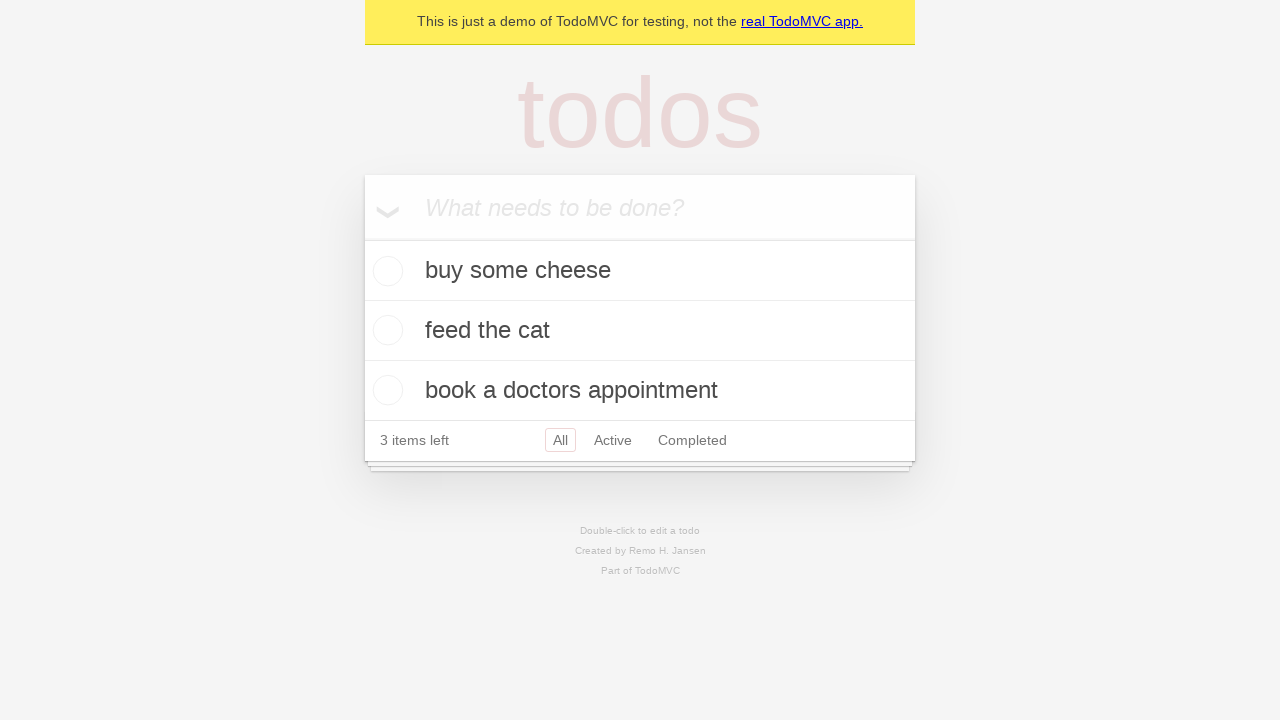

Clicked 'Mark all as complete' checkbox to toggle all items as completed at (362, 238) on internal:label="Mark all as complete"i
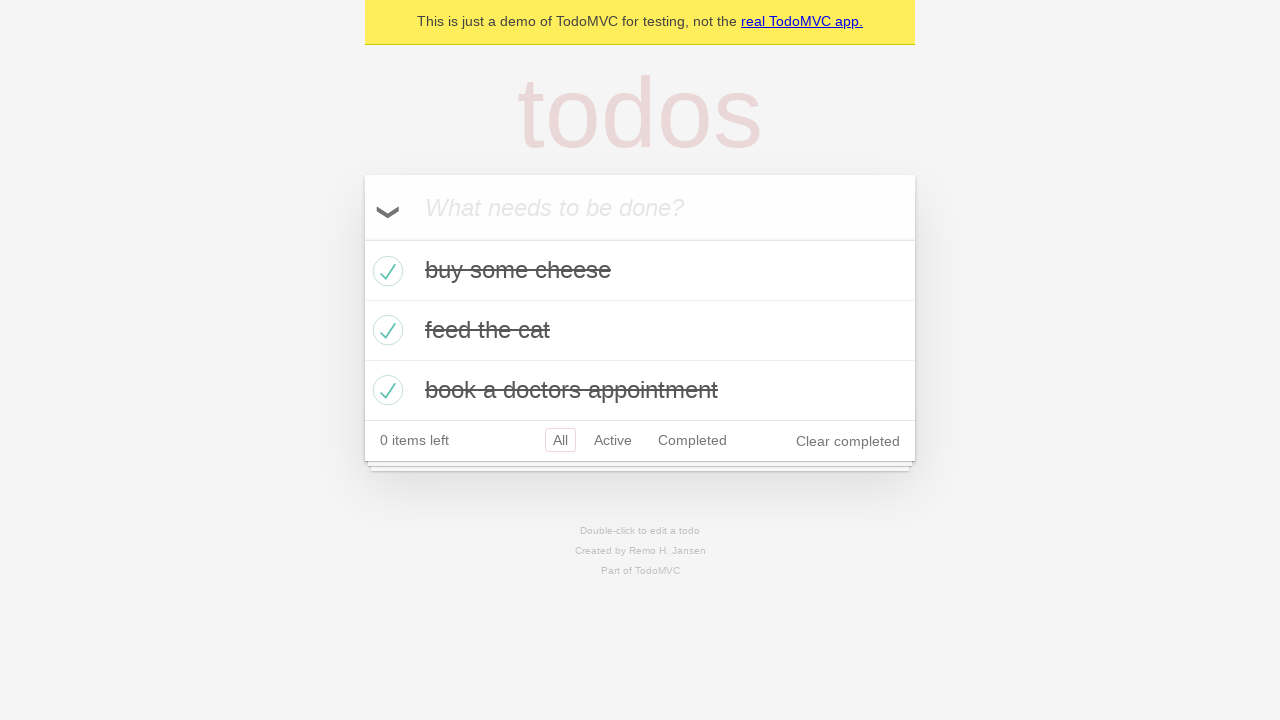

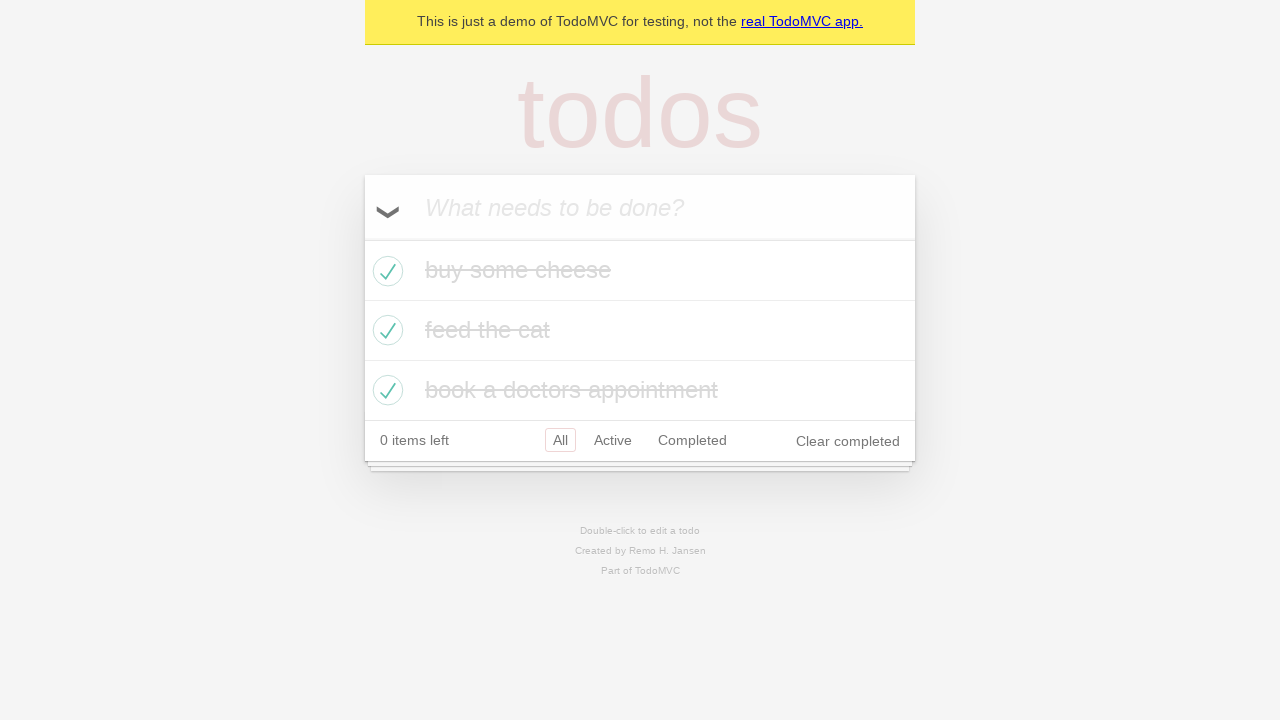